Tests iframe and alert handling by switching to an iframe, clicking a button to trigger an alert, and accepting the alert

Starting URL: https://www.w3schools.com/jsref/tryit.asp?filename=tryjsref_alert

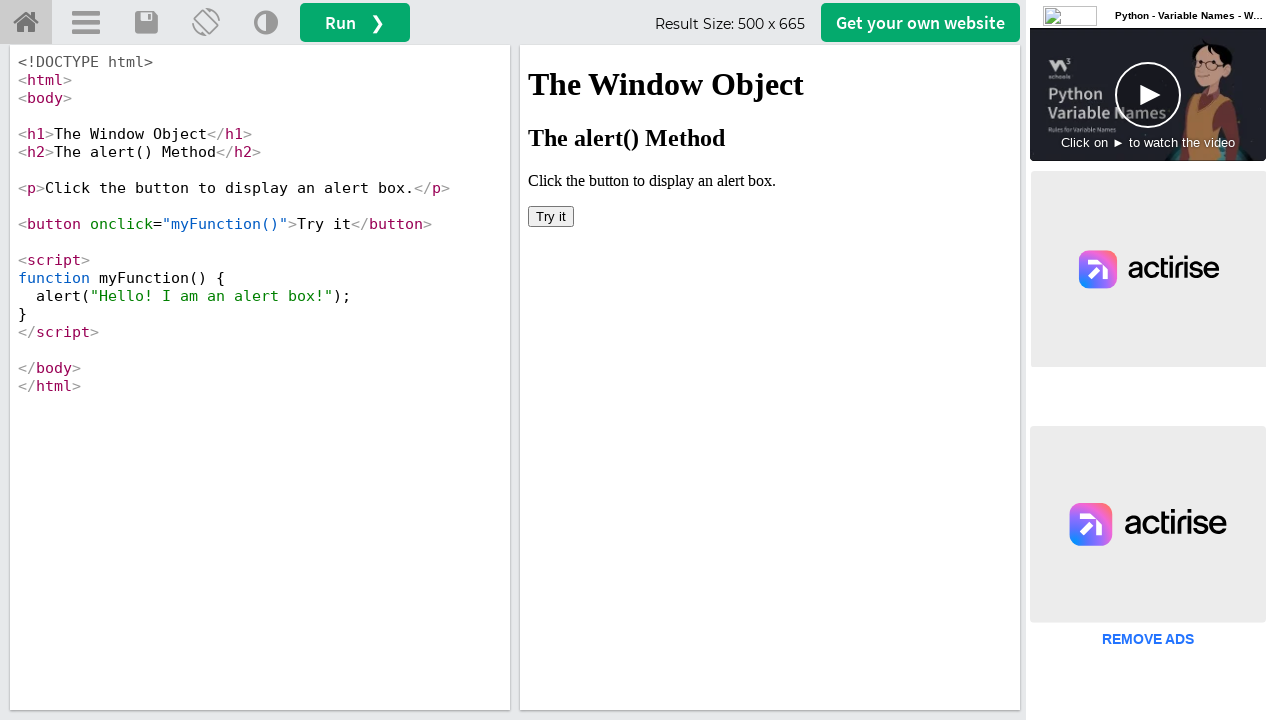

Located iframe with ID 'iframeResult'
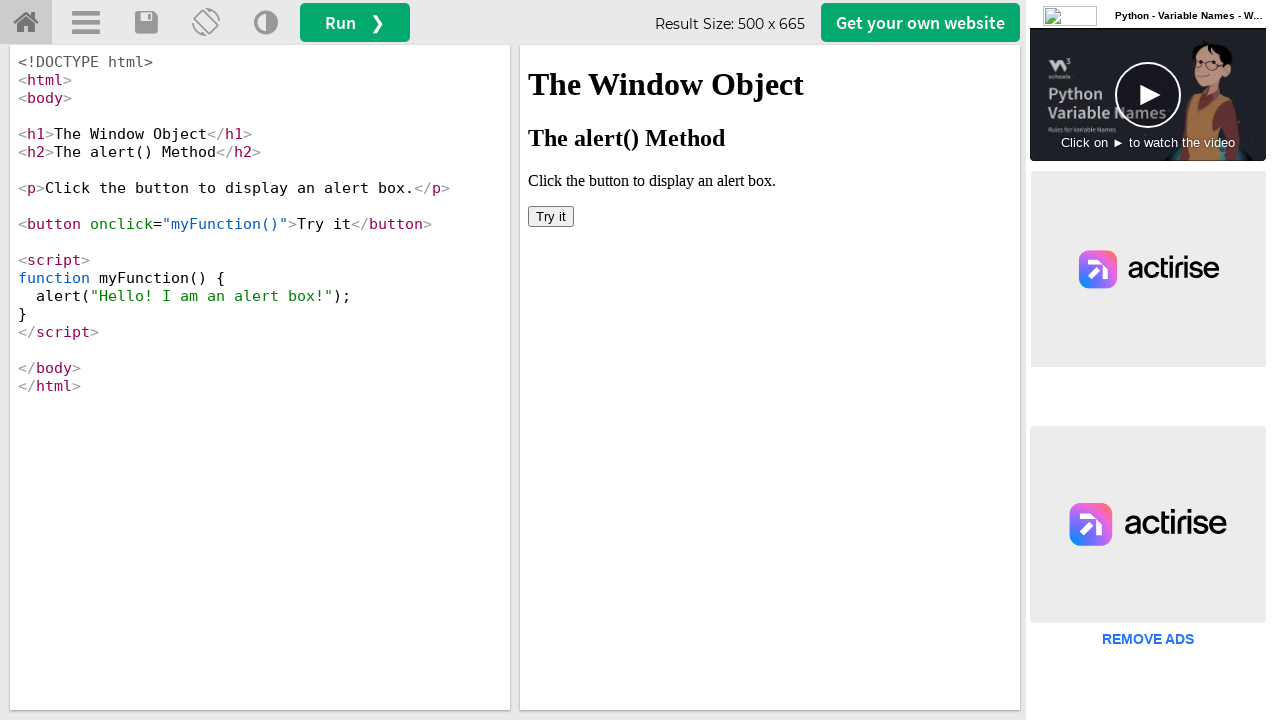

Clicked button inside iframe to trigger alert at (551, 216) on #iframeResult >> internal:control=enter-frame >> button
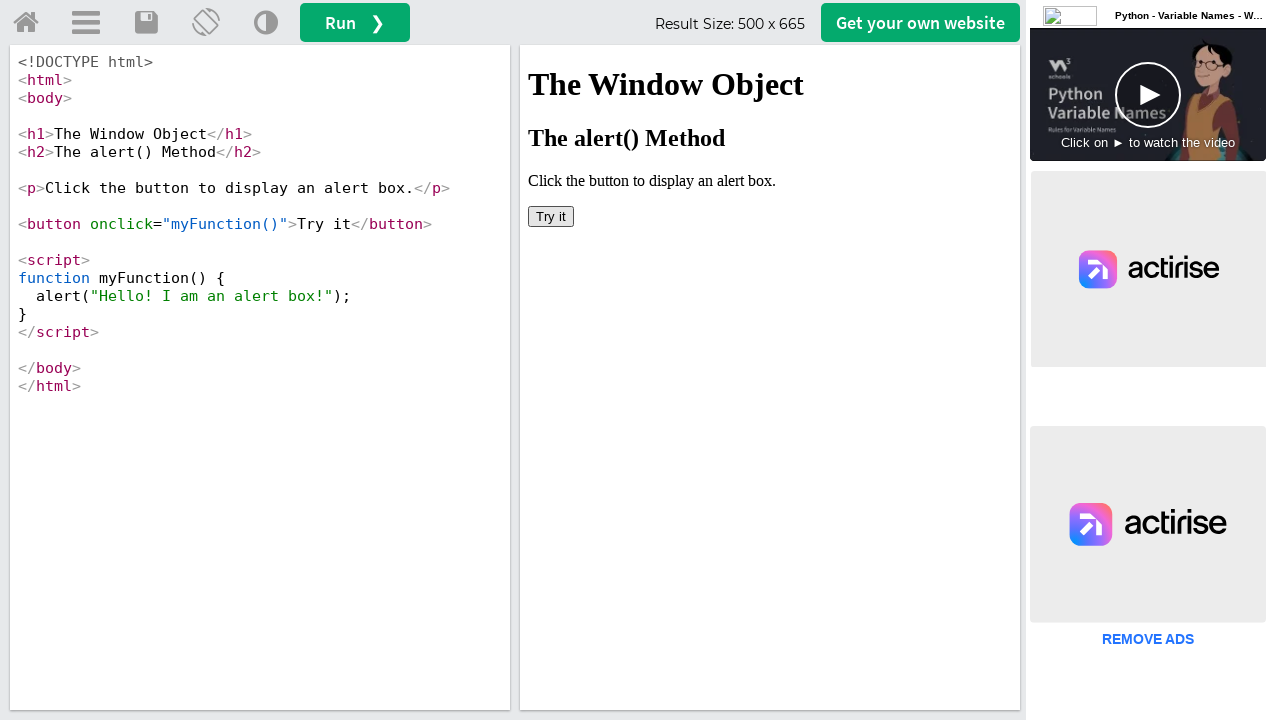

Set up dialog handler to accept alerts
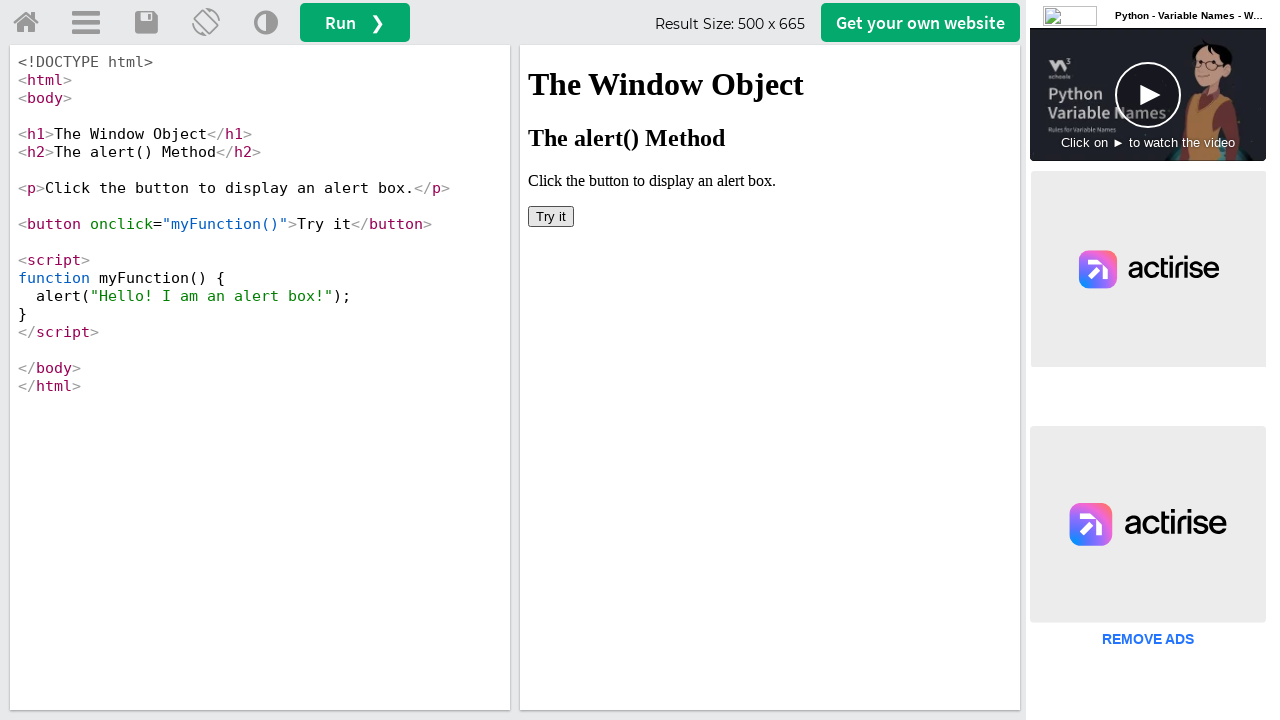

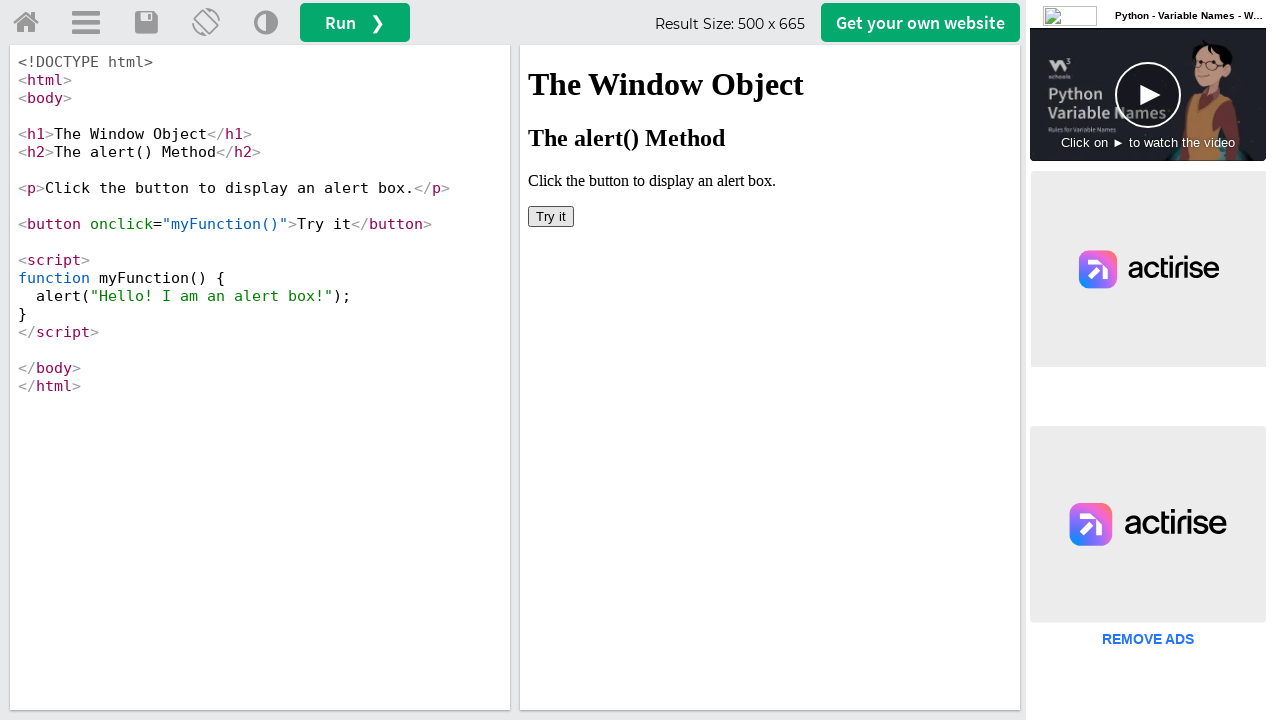